Navigates to a product page on Demoblaze and views the product details including price information

Starting URL: https://www.demoblaze.com/

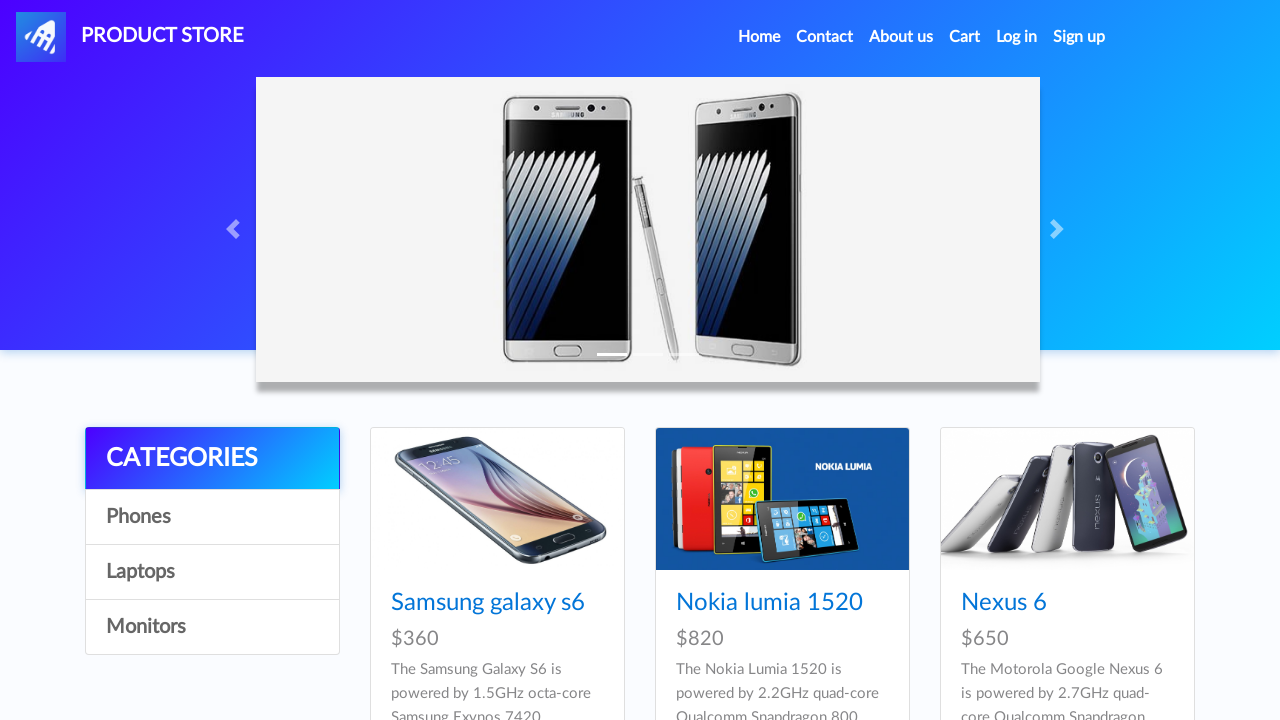

Clicked on Samsung galaxy s6 product link at (488, 603) on a:has-text('Samsung galaxy s6')
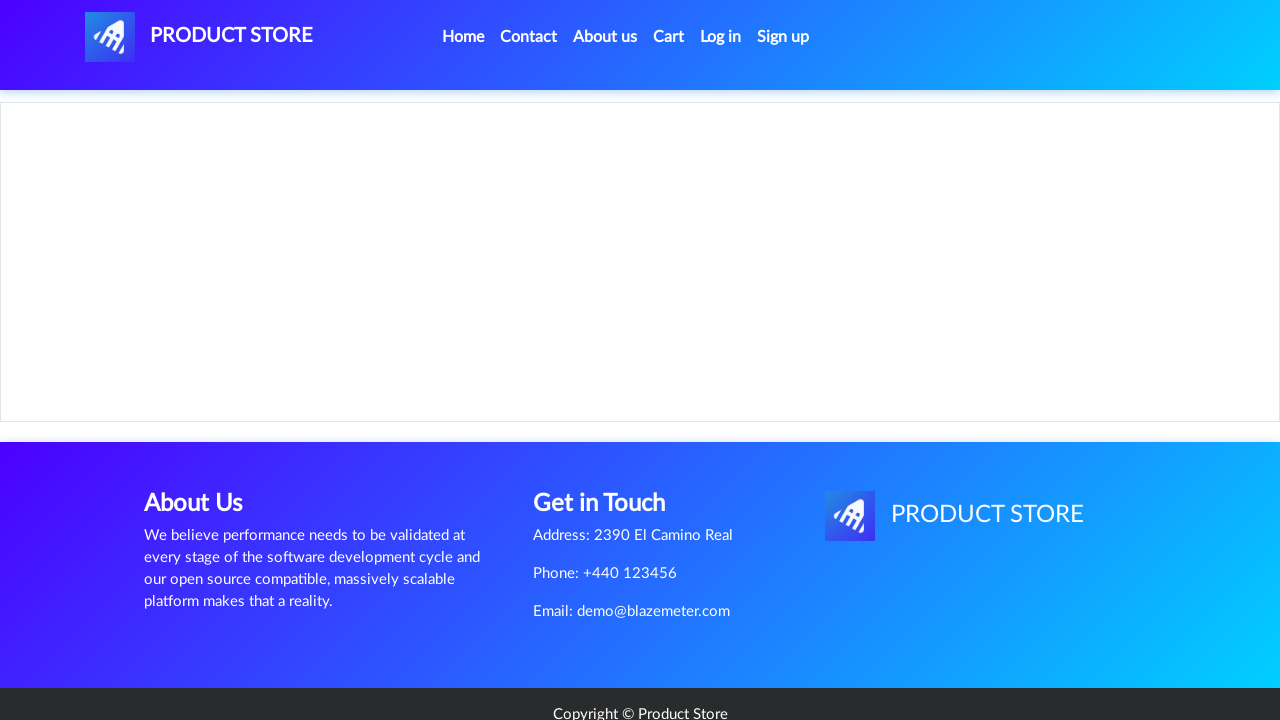

Product details page loaded with price container visible
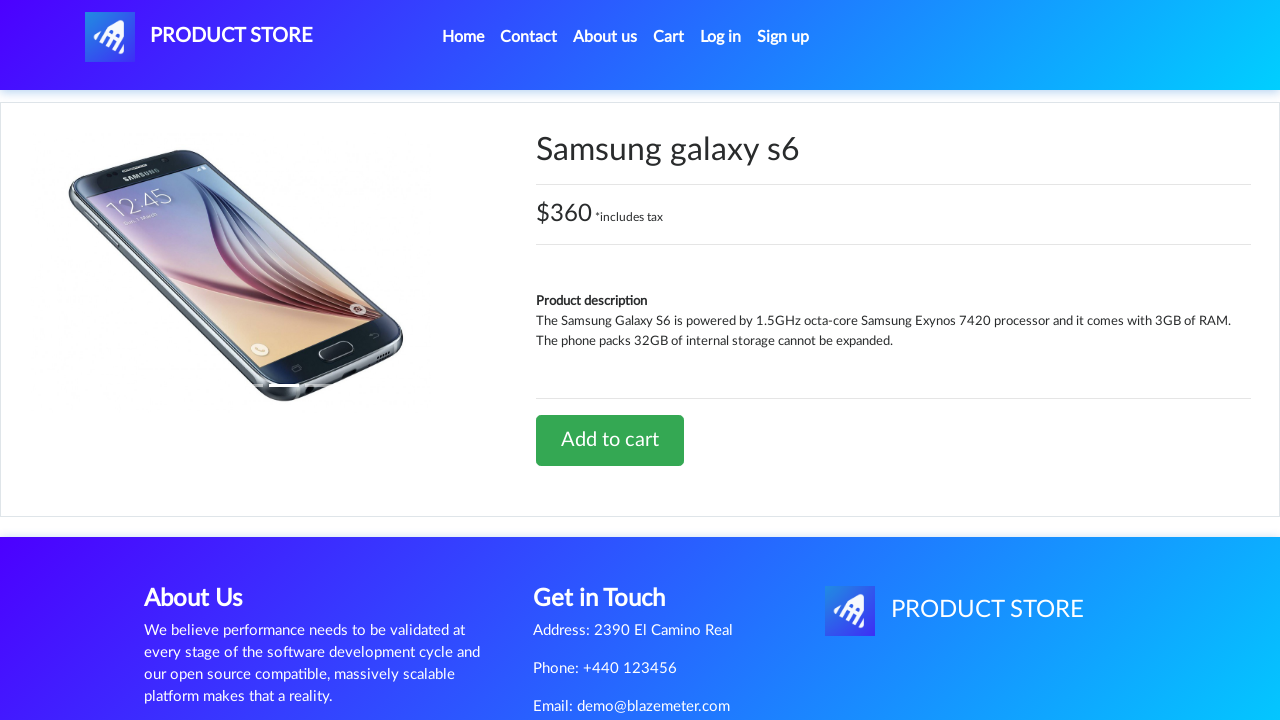

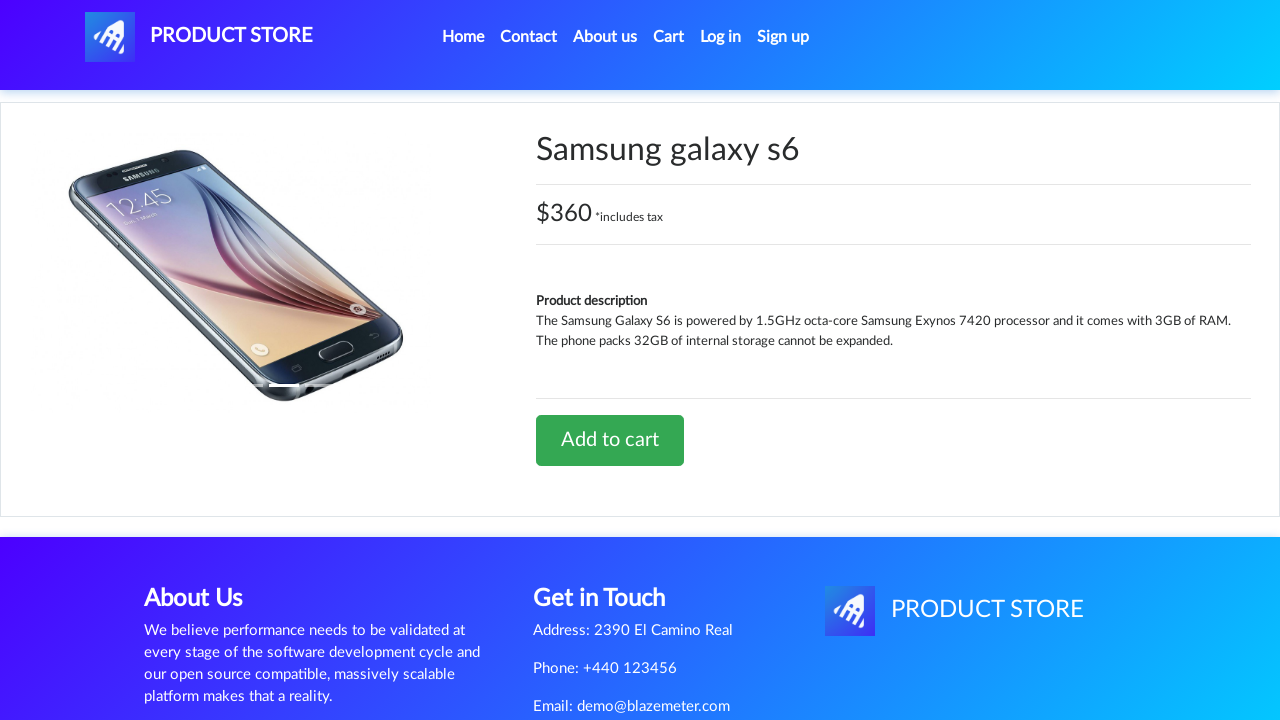